Tests radio button and checkbox functionality by selecting orange and yellow color options on a demo page

Starting URL: https://selenium08.blogspot.com/2019/07/check-box-and-radio-buttons.html

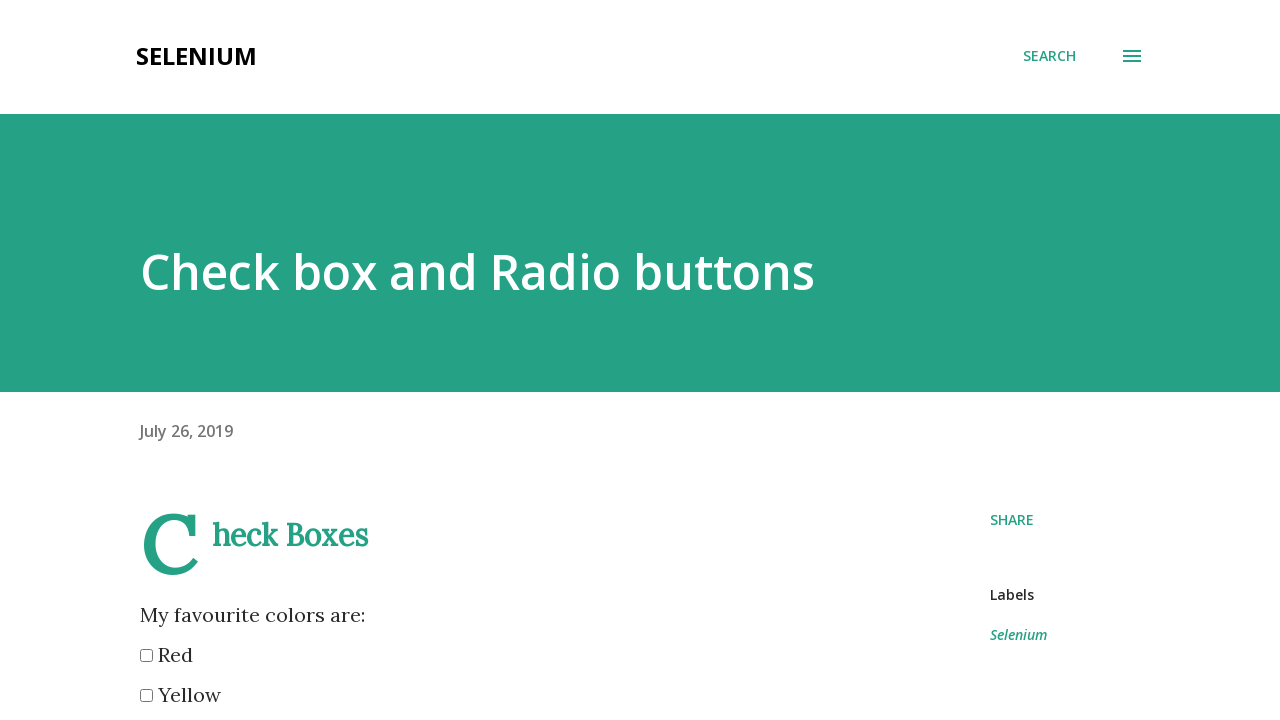

Navigated to checkbox and radio buttons demo page
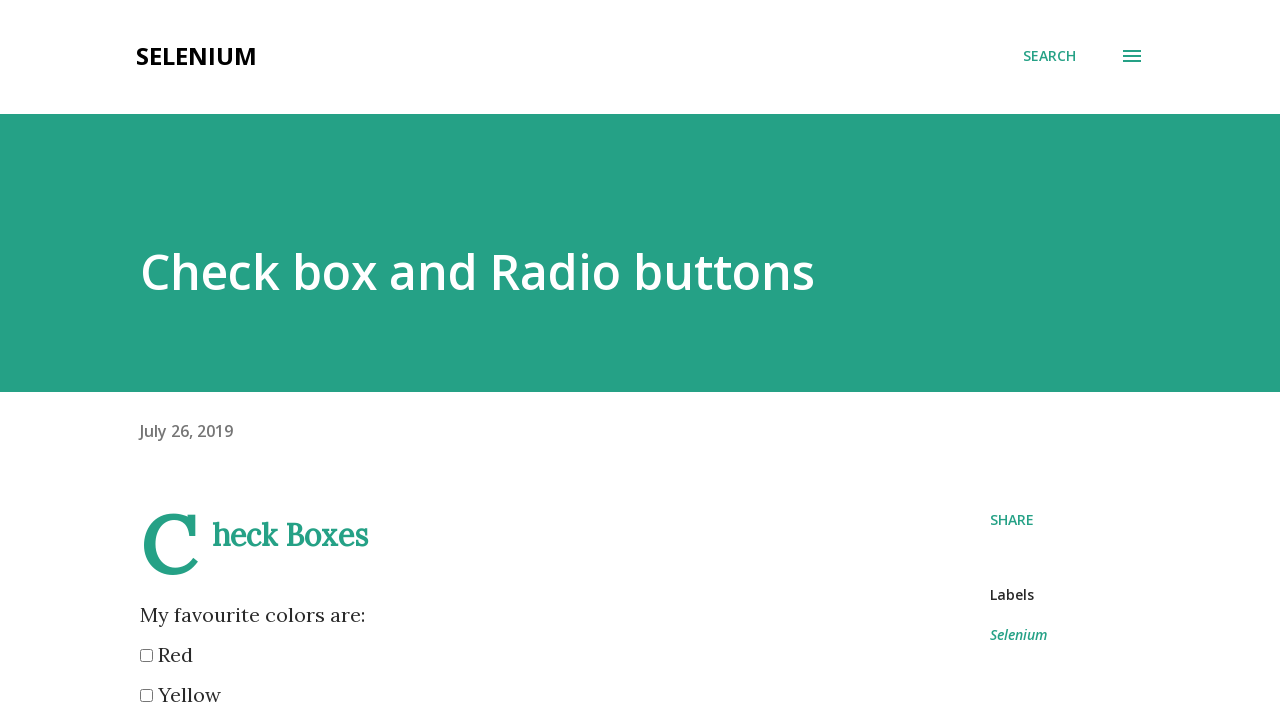

Selected orange color option at (146, 360) on input[value='orange']
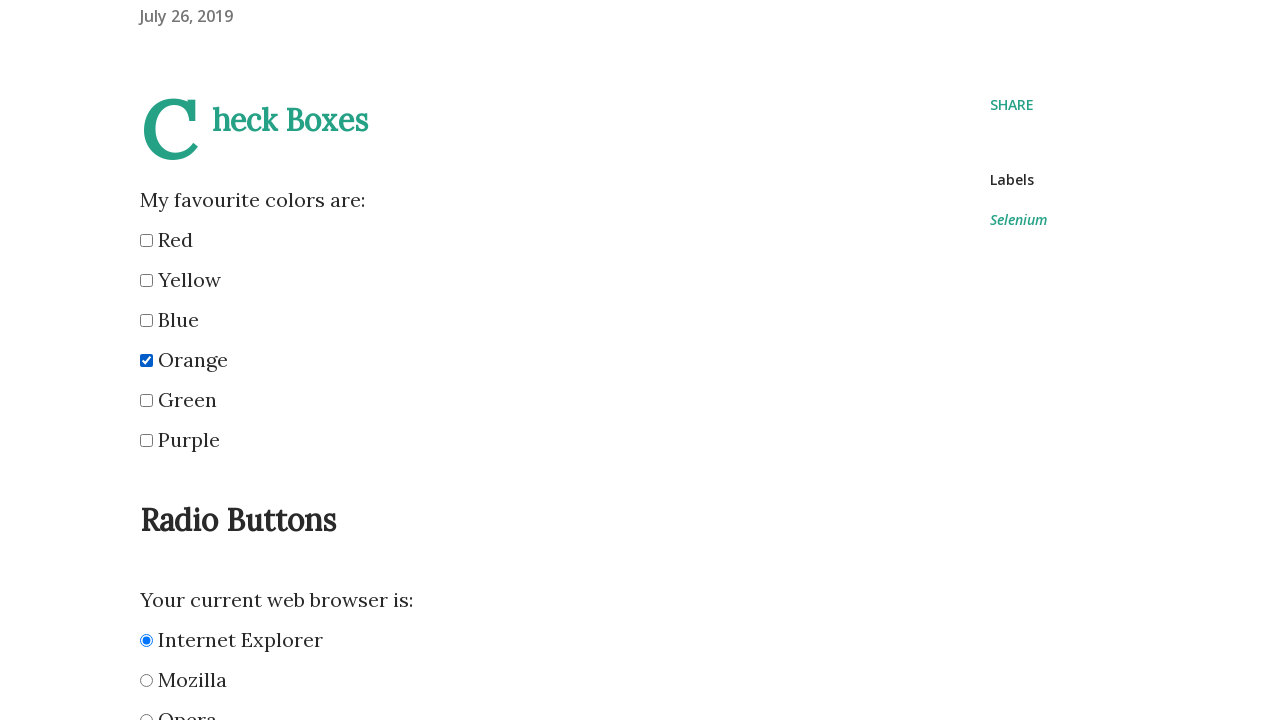

Selected yellow color option at (146, 280) on input[value='yellow']
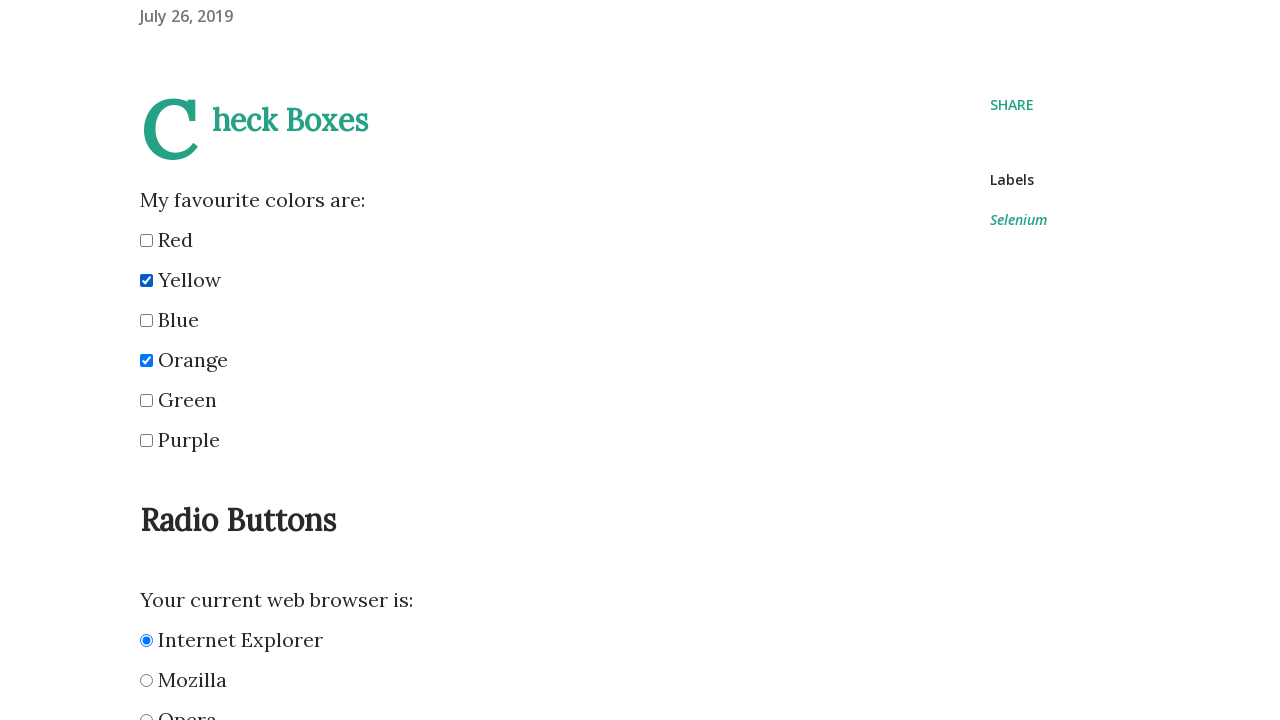

Verified orange option is checked
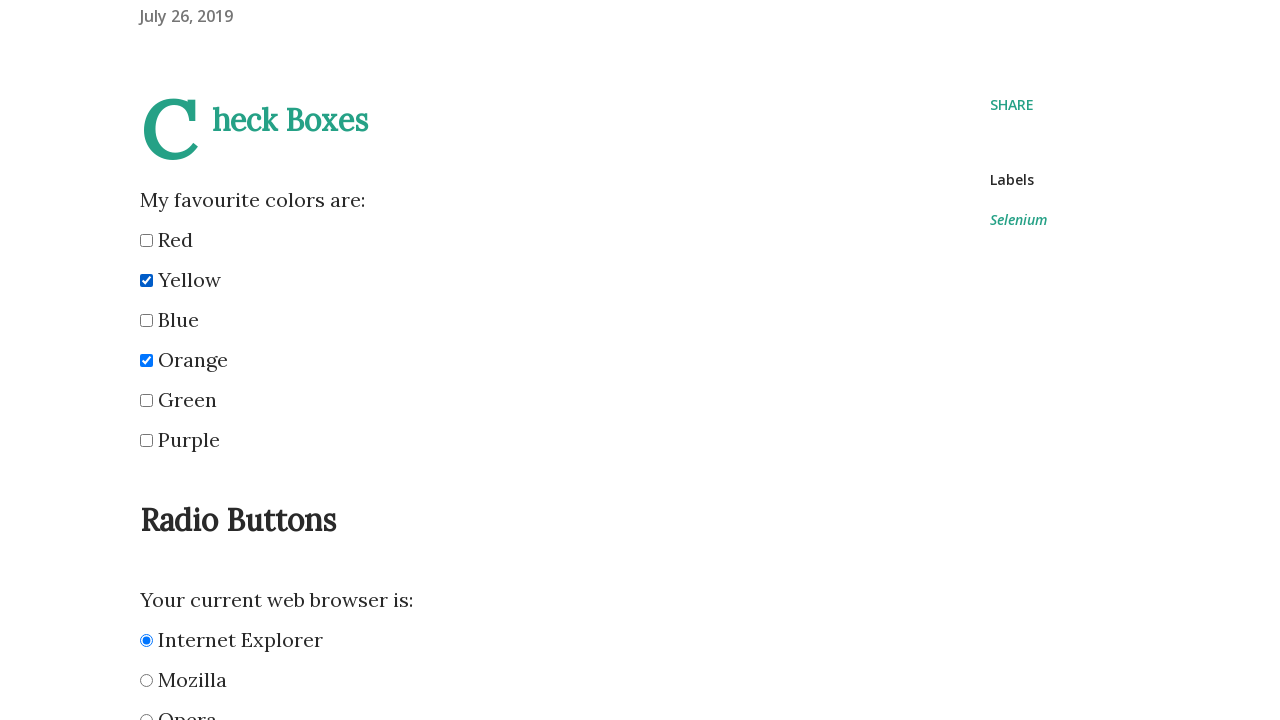

Verified yellow option is checked
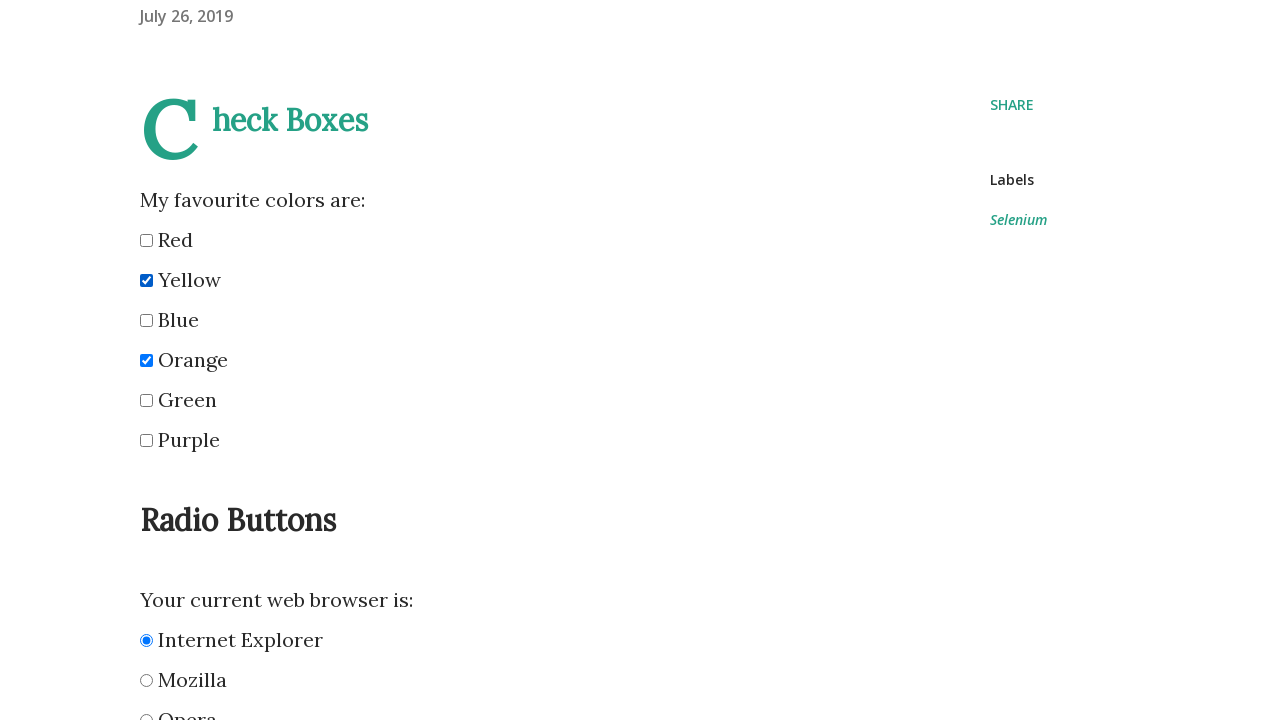

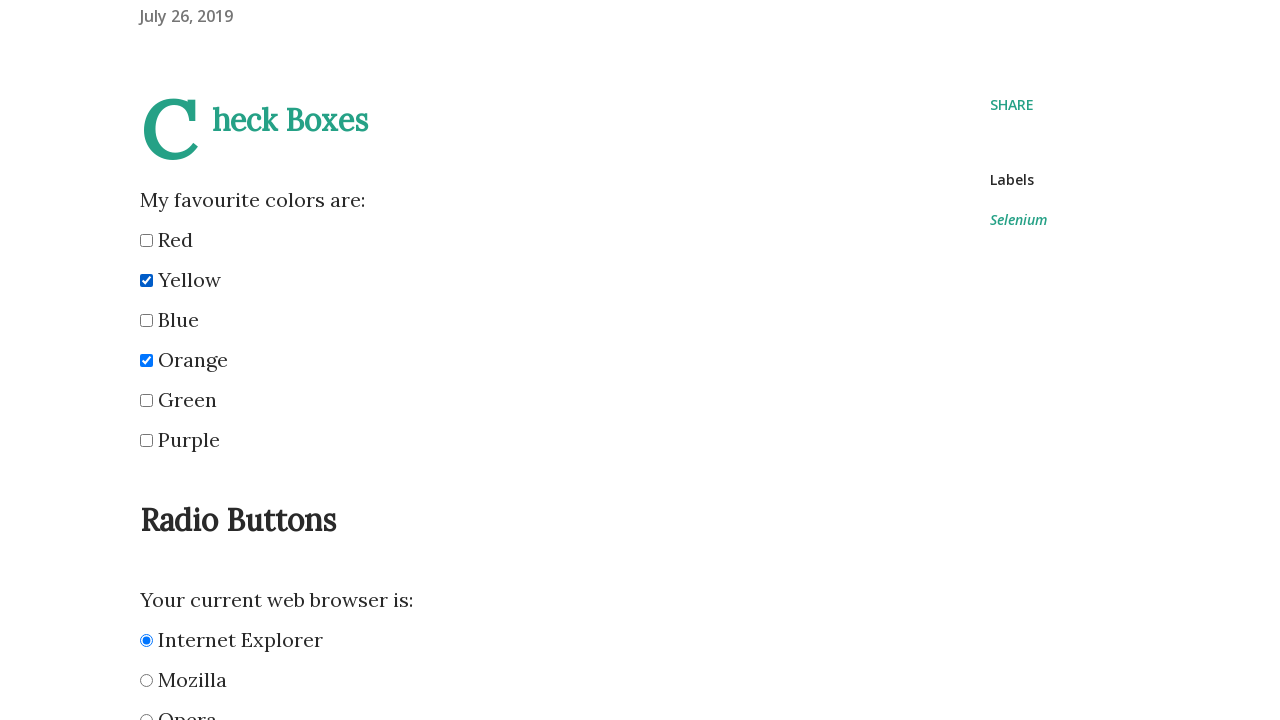